Tests adding todo items to the list by filling the input field and pressing Enter, then verifying items appear in the list

Starting URL: https://demo.playwright.dev/todomvc

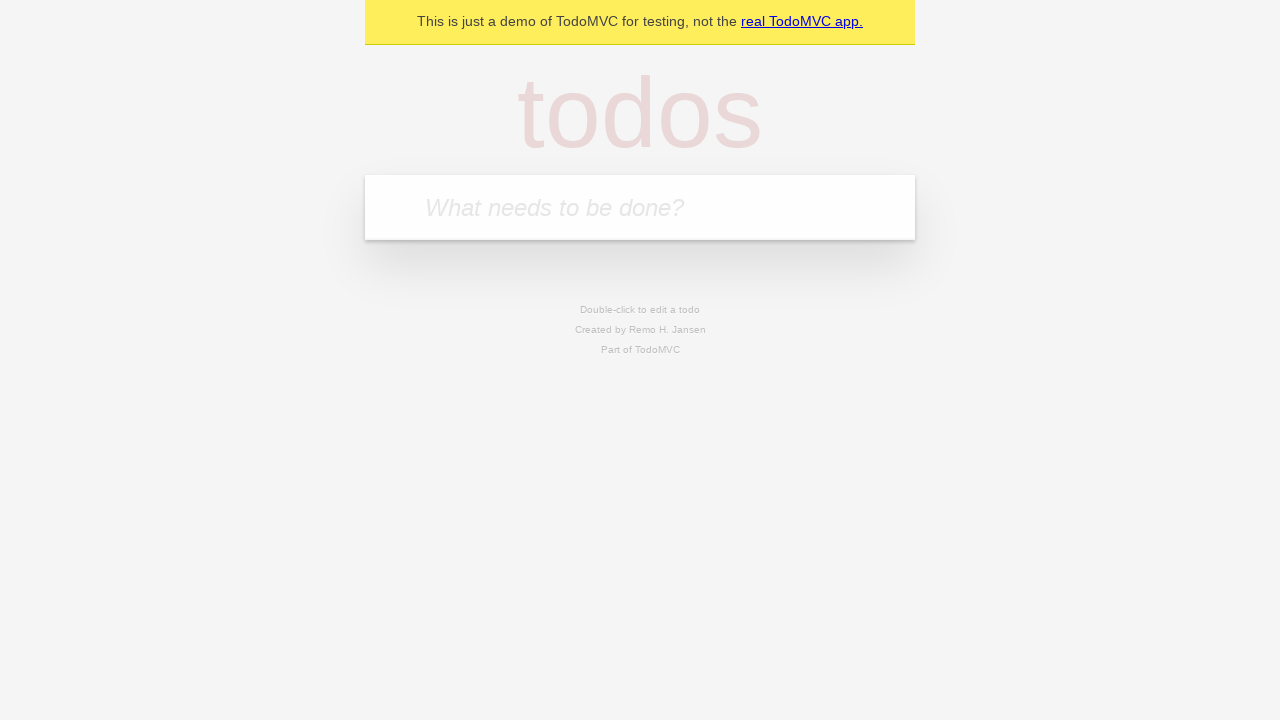

Located the todo input field with placeholder 'What needs to be done?'
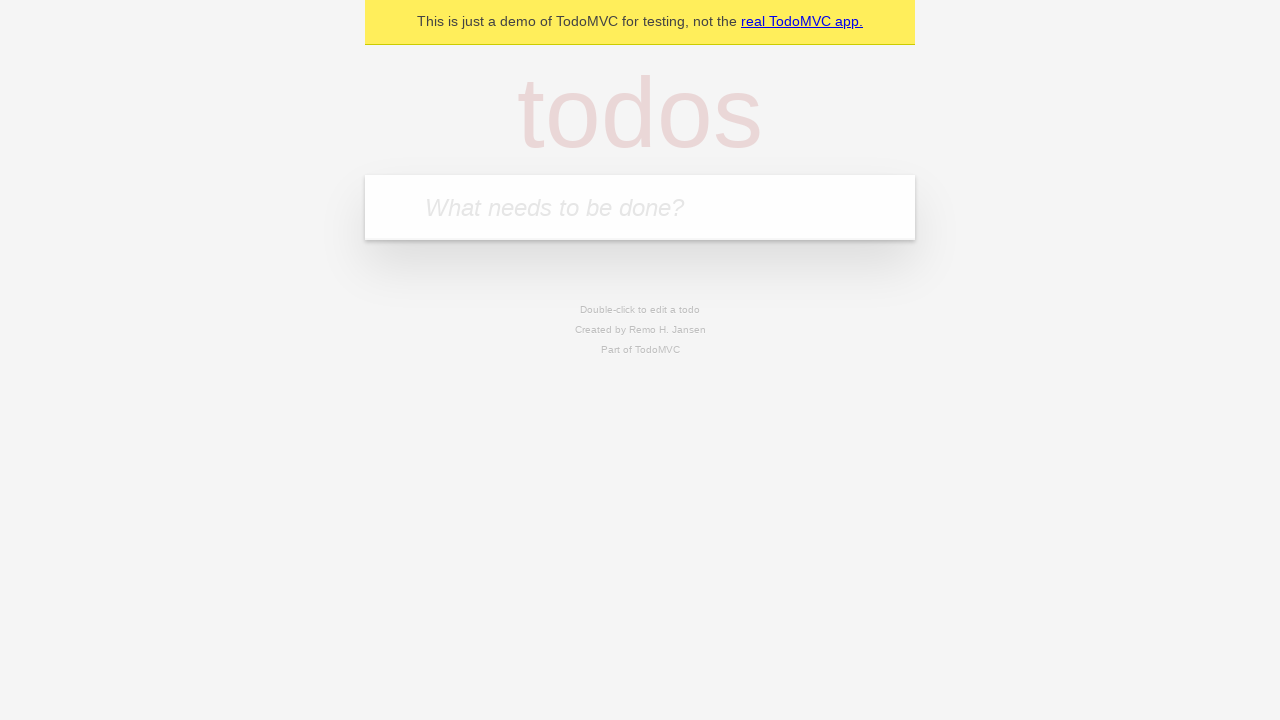

Filled todo input with 'buy some cheese' on internal:attr=[placeholder="What needs to be done?"i]
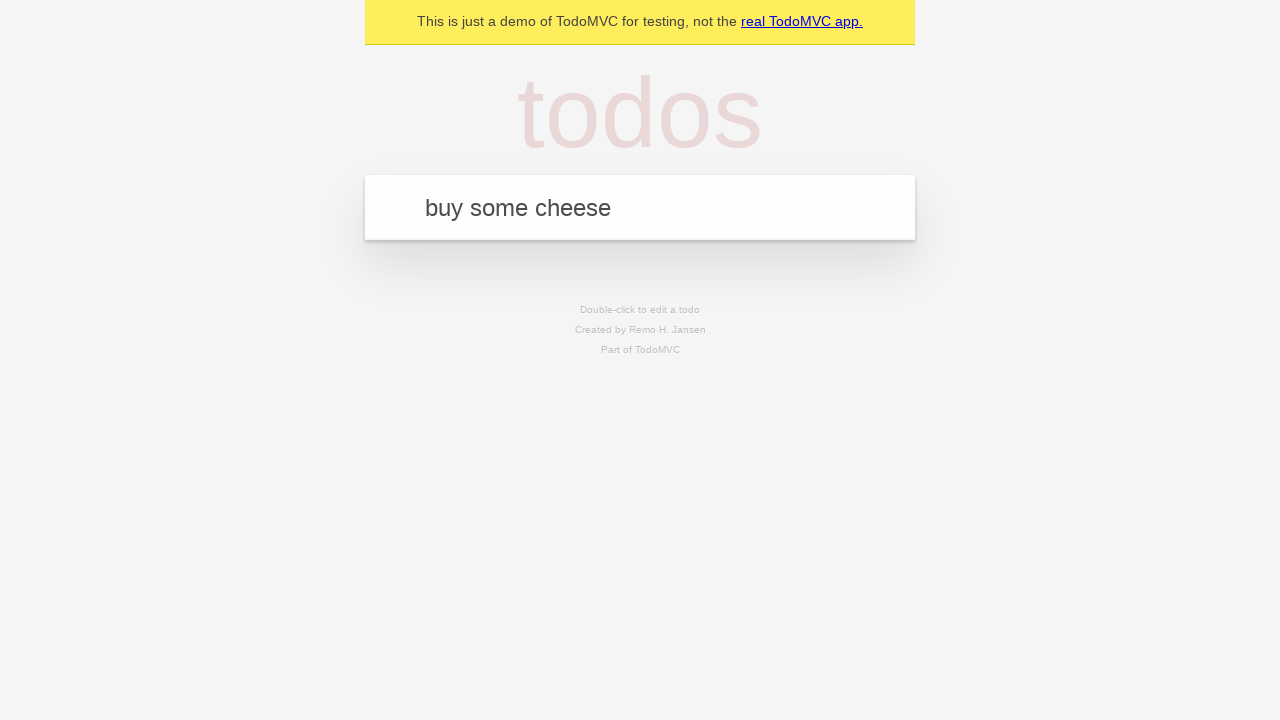

Pressed Enter to submit first todo item on internal:attr=[placeholder="What needs to be done?"i]
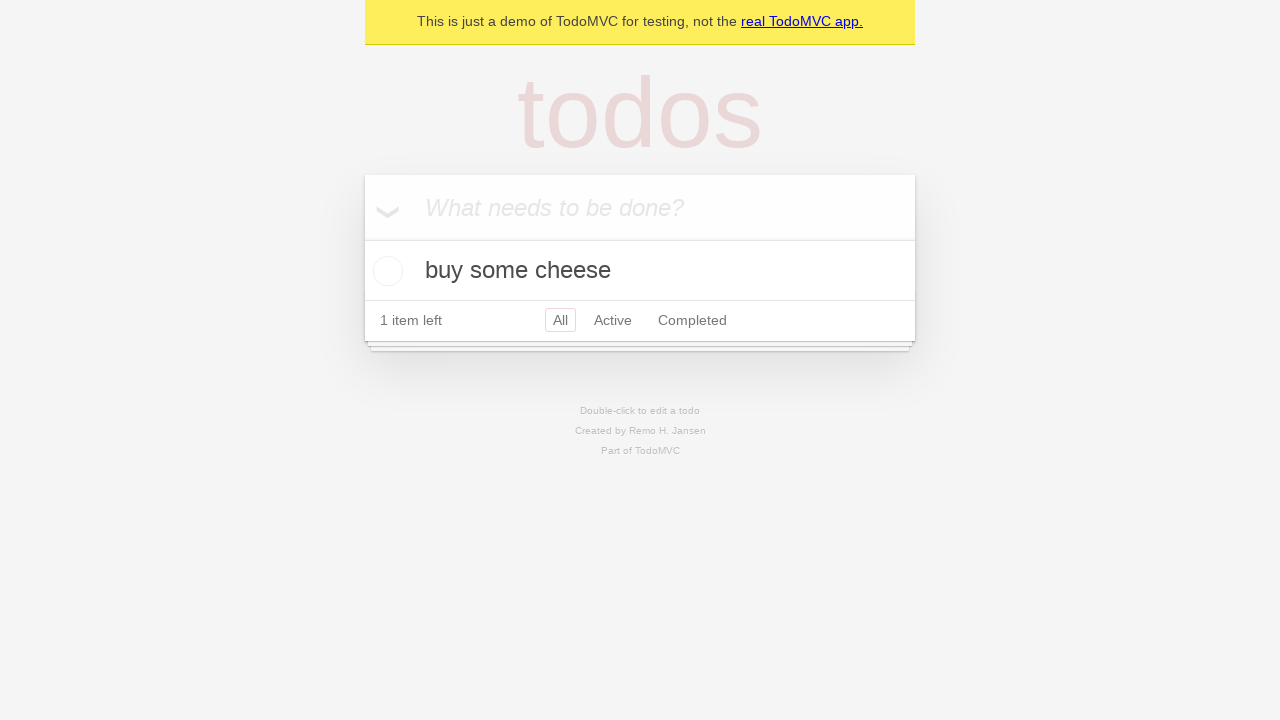

First todo item appeared in the list
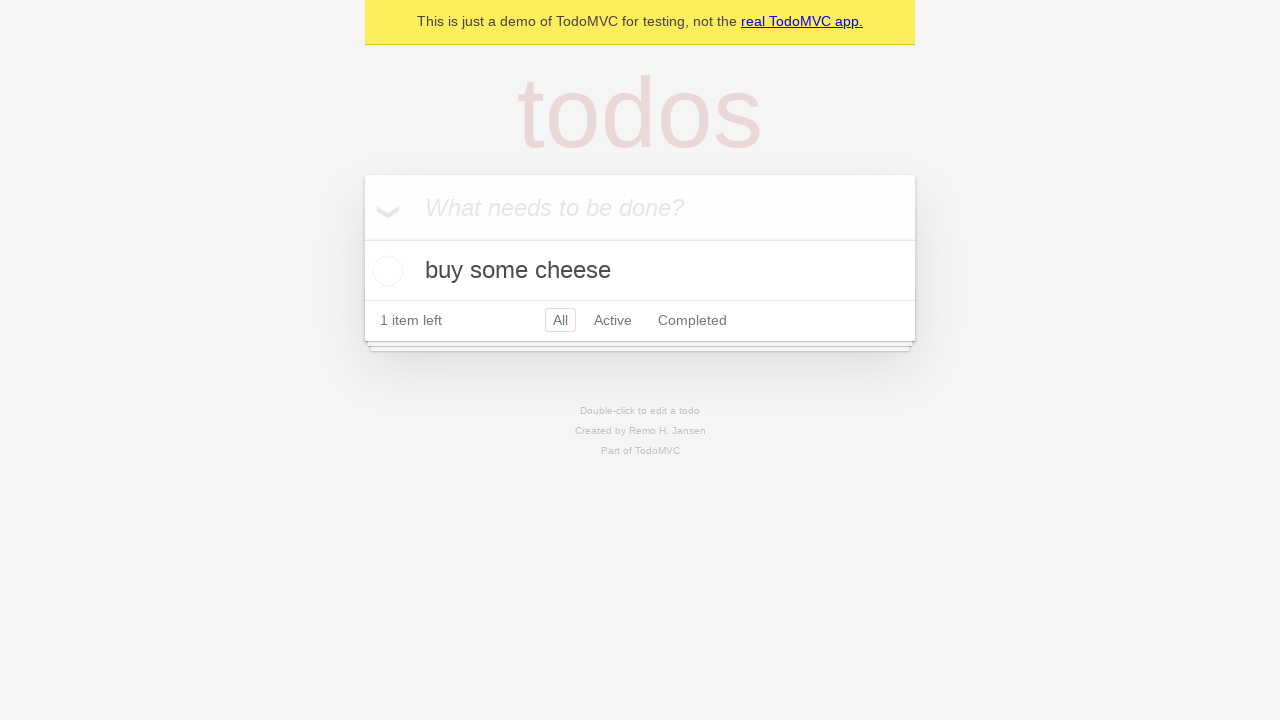

Filled todo input with 'feed the cat' on internal:attr=[placeholder="What needs to be done?"i]
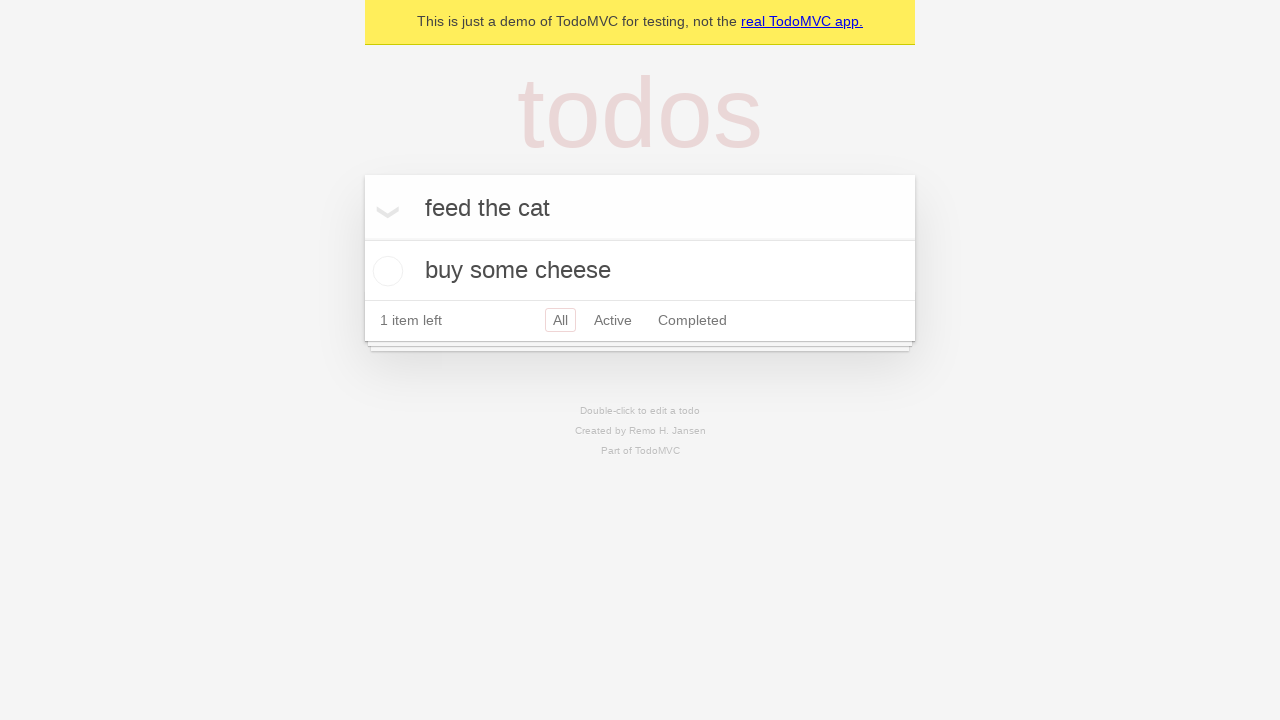

Pressed Enter to submit second todo item on internal:attr=[placeholder="What needs to be done?"i]
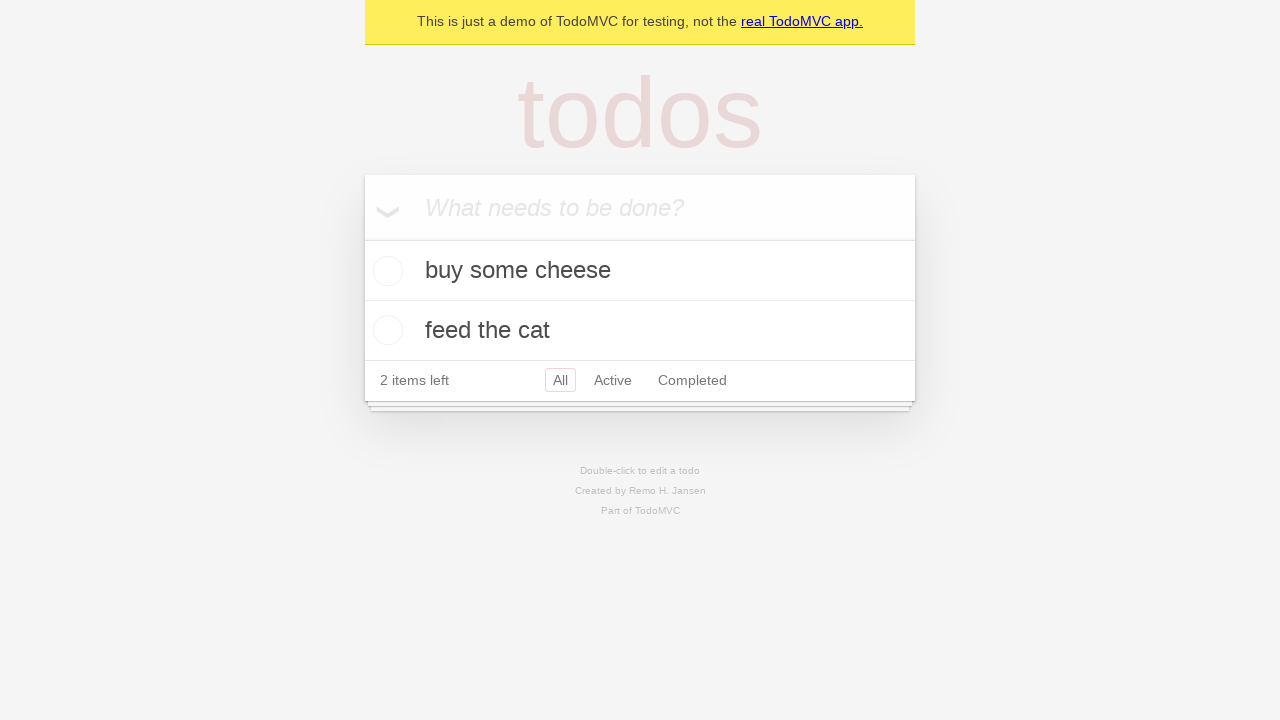

Second todo item appeared, total of 2 items now in the list
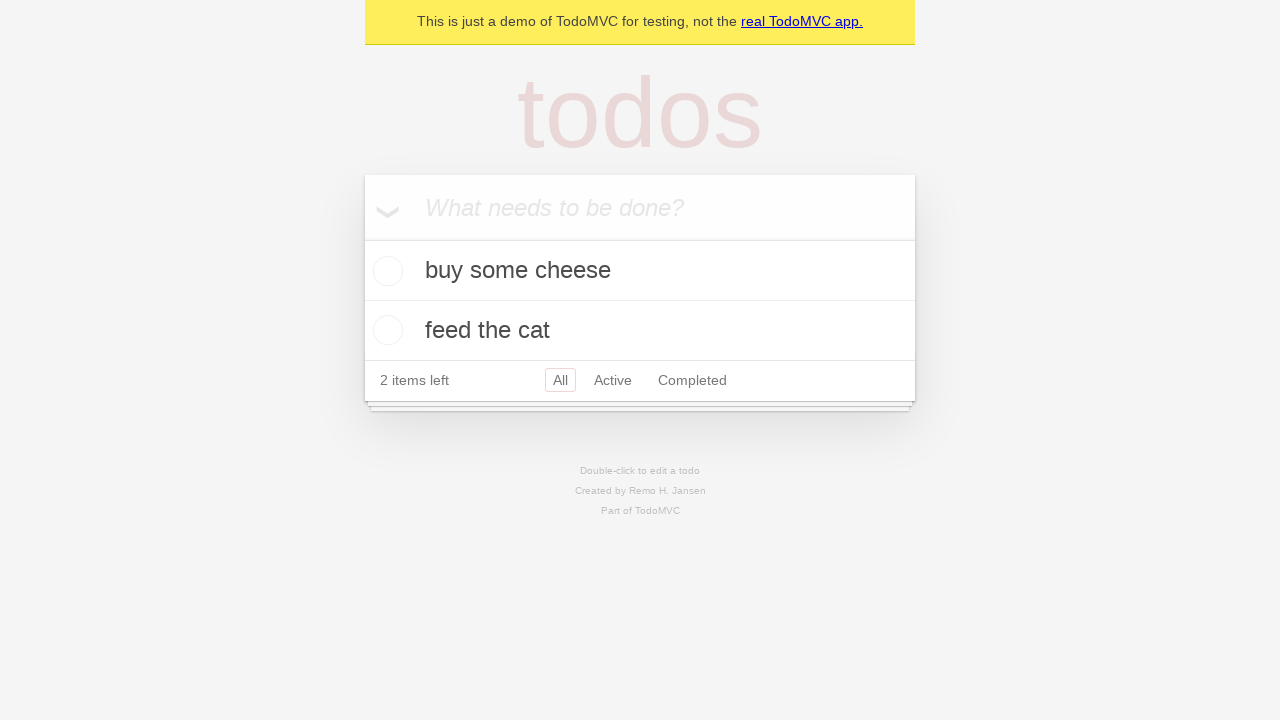

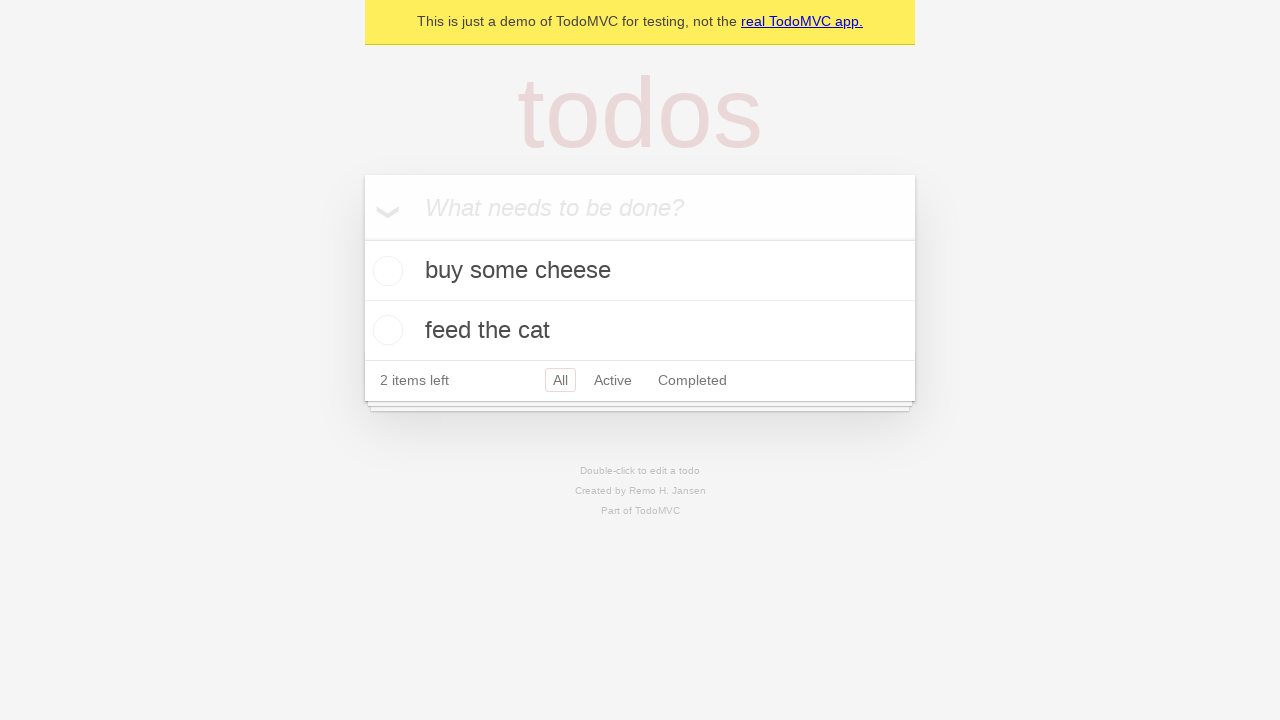